Tests sortable data tables by clicking on column headers to sort table data

Starting URL: http://the-internet.herokuapp.com/

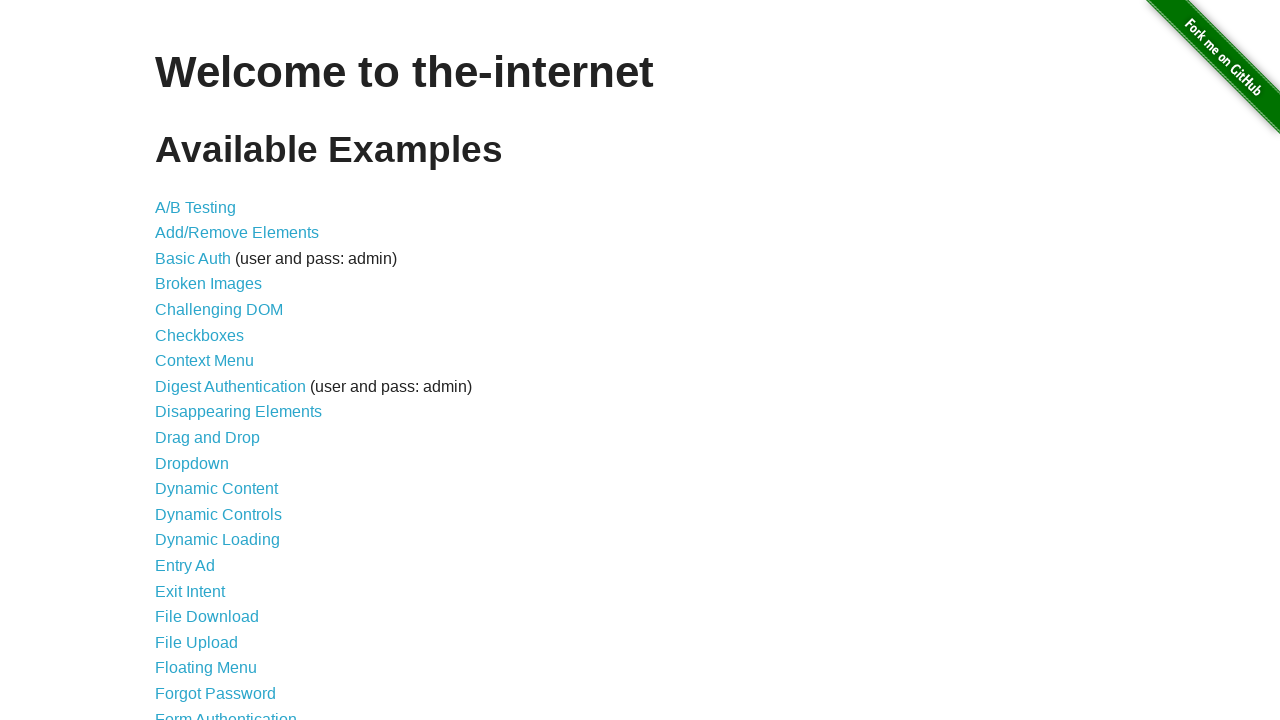

Clicked on Sortable Data Tables link at (230, 574) on a[href='/tables']
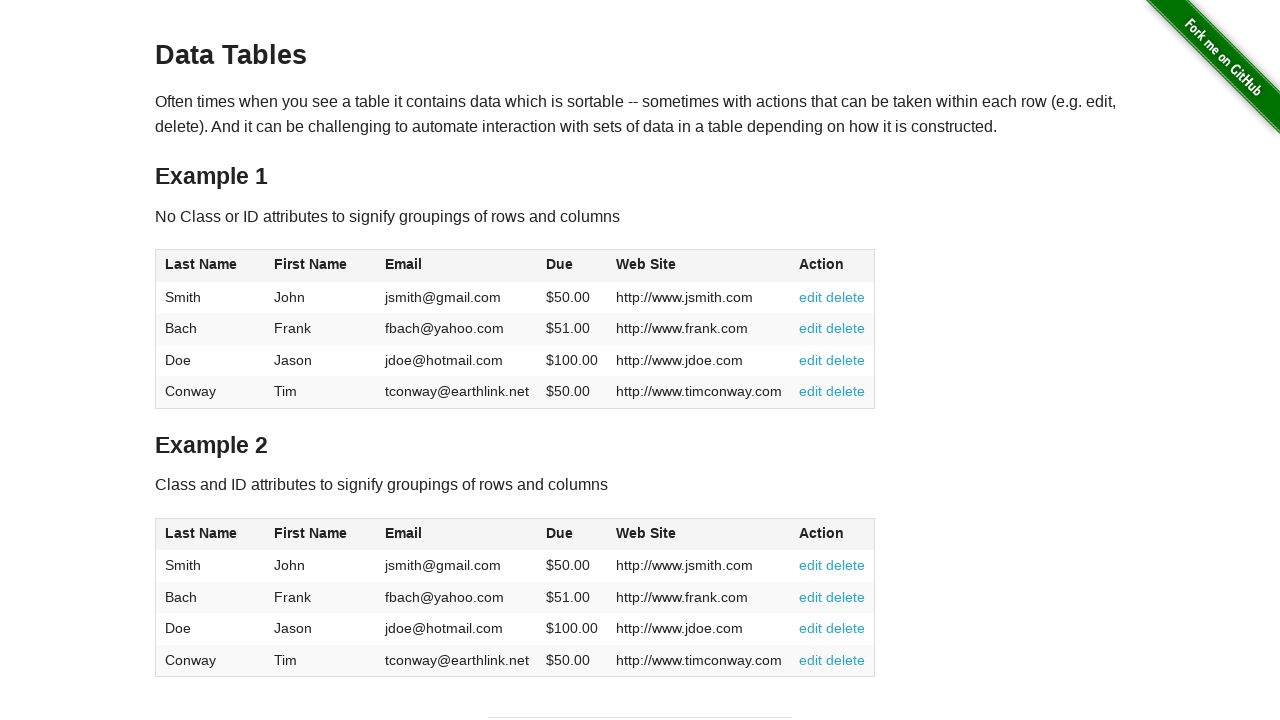

Clicked on Last Name column header to sort table 2 at (201, 533) on #table2 .header span:has-text('Last Name')
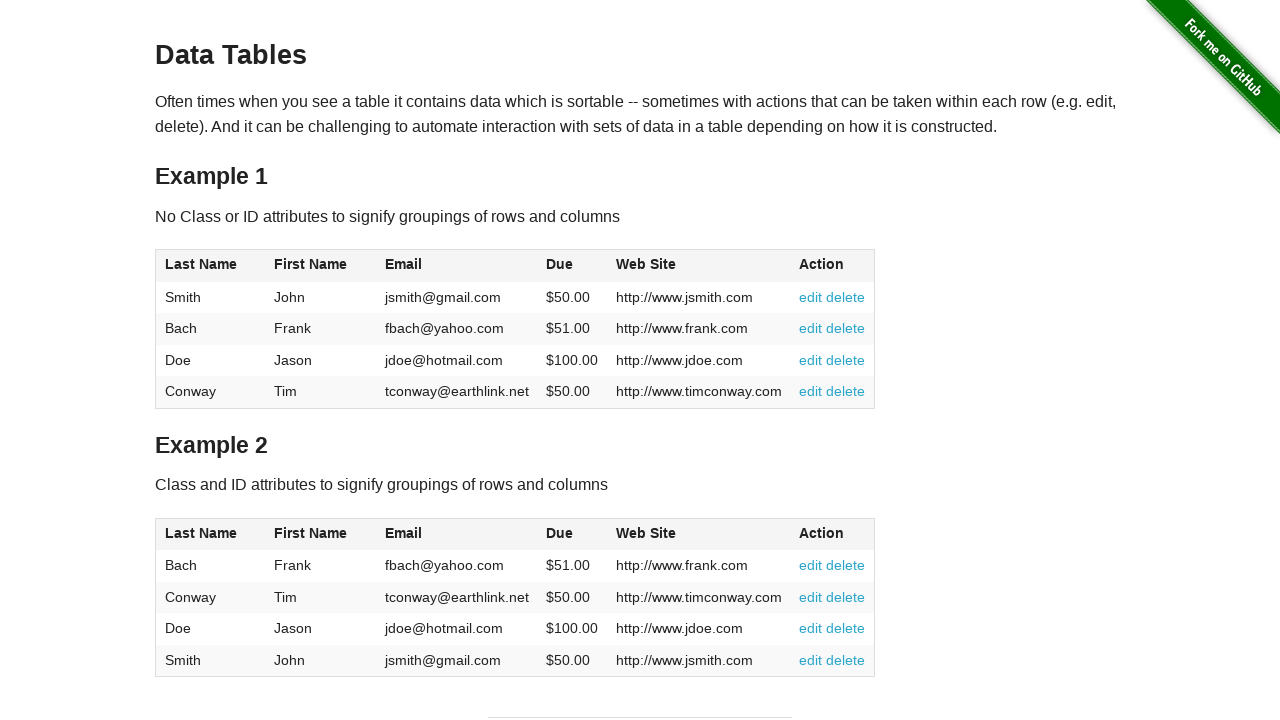

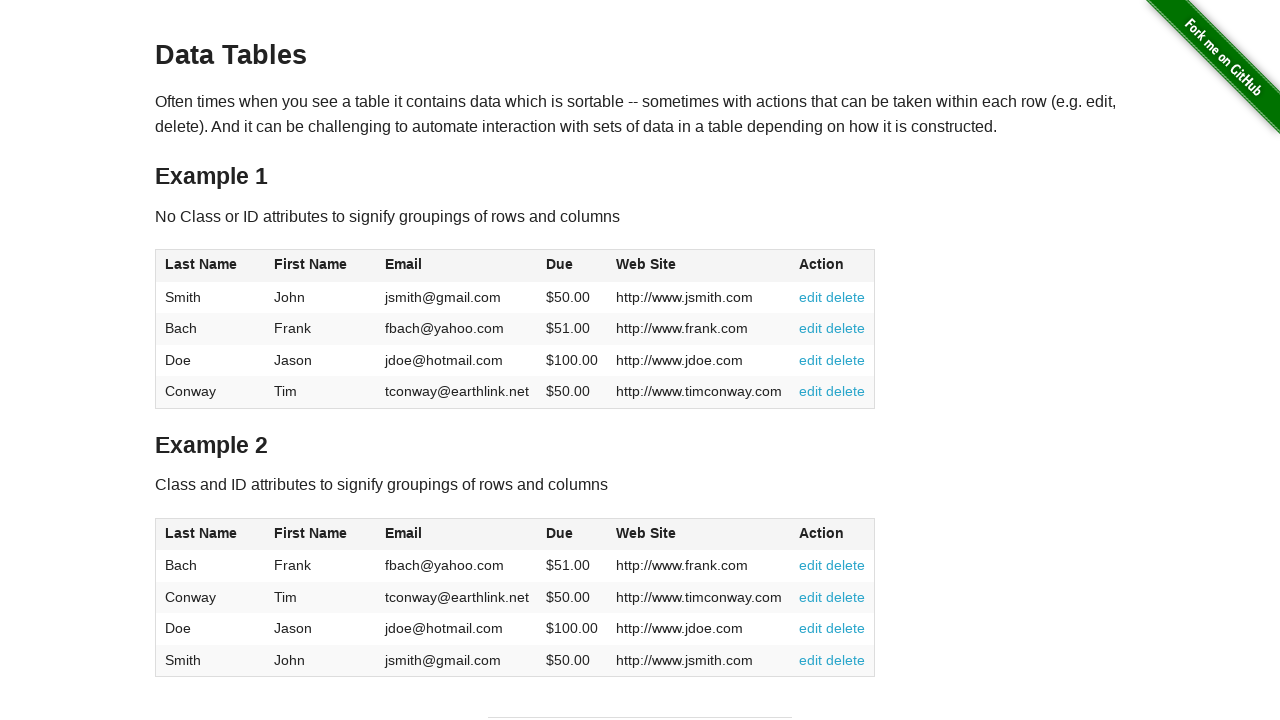